Tests form submission with all required fields empty and verifies that validation error messages are displayed

Starting URL: https://parabank.parasoft.com/parabank/register.htm

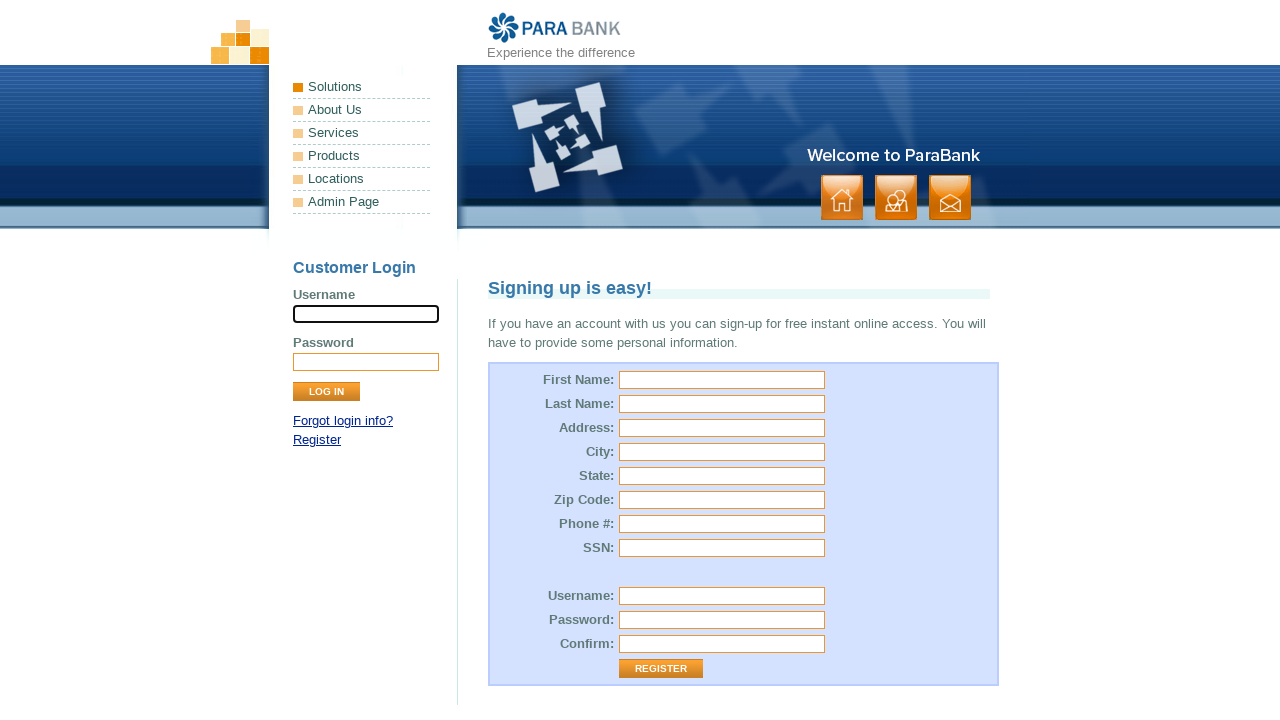

Clicked Register button without filling any required fields at (661, 669) on input[value='Register']
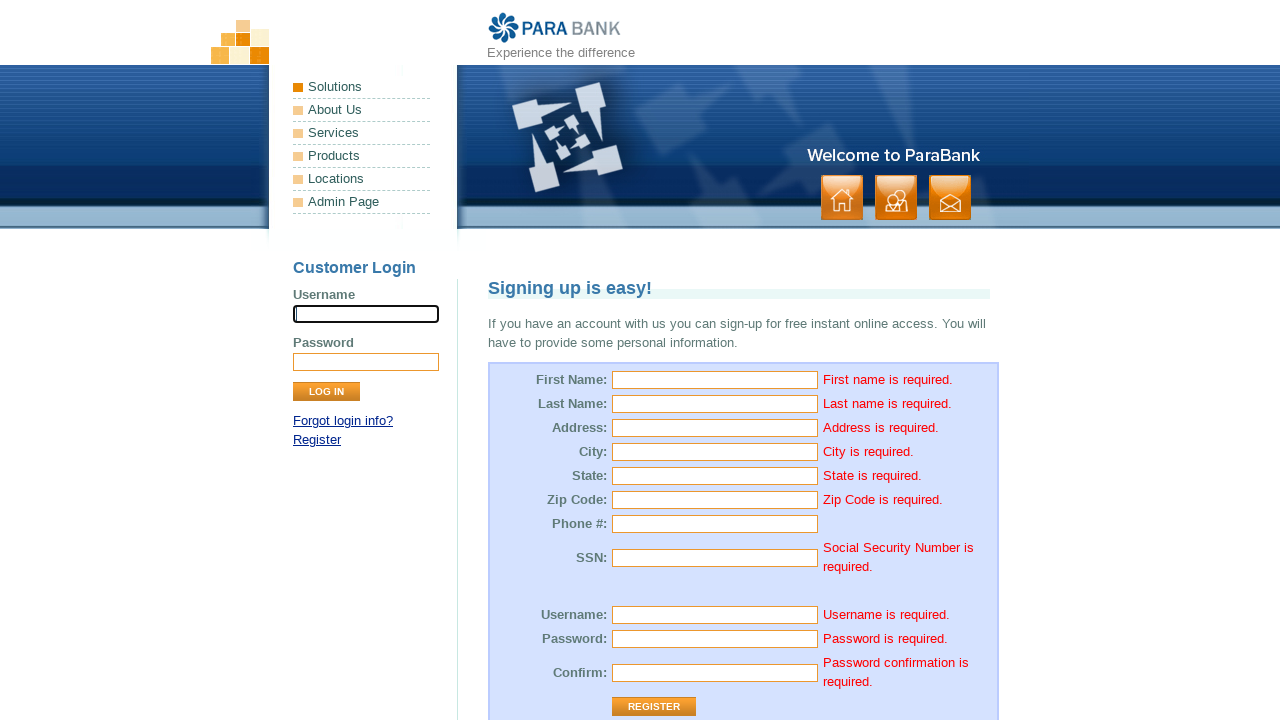

Validation error messages appeared on form
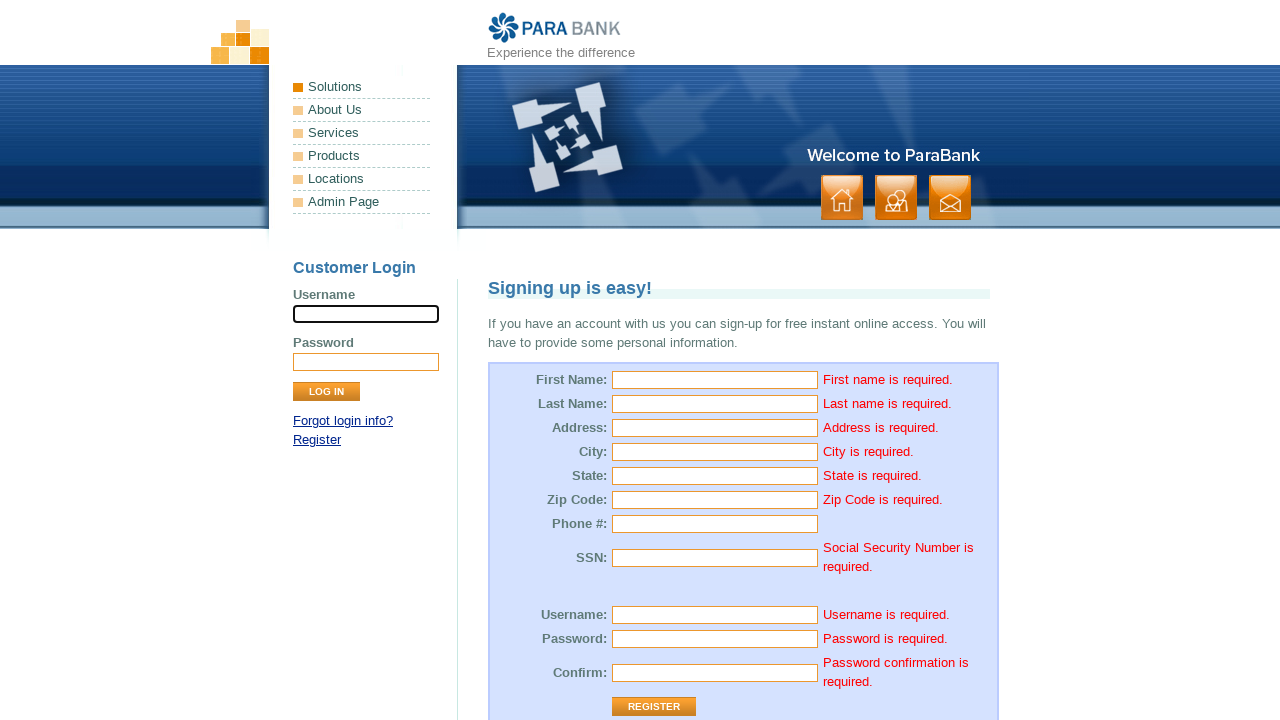

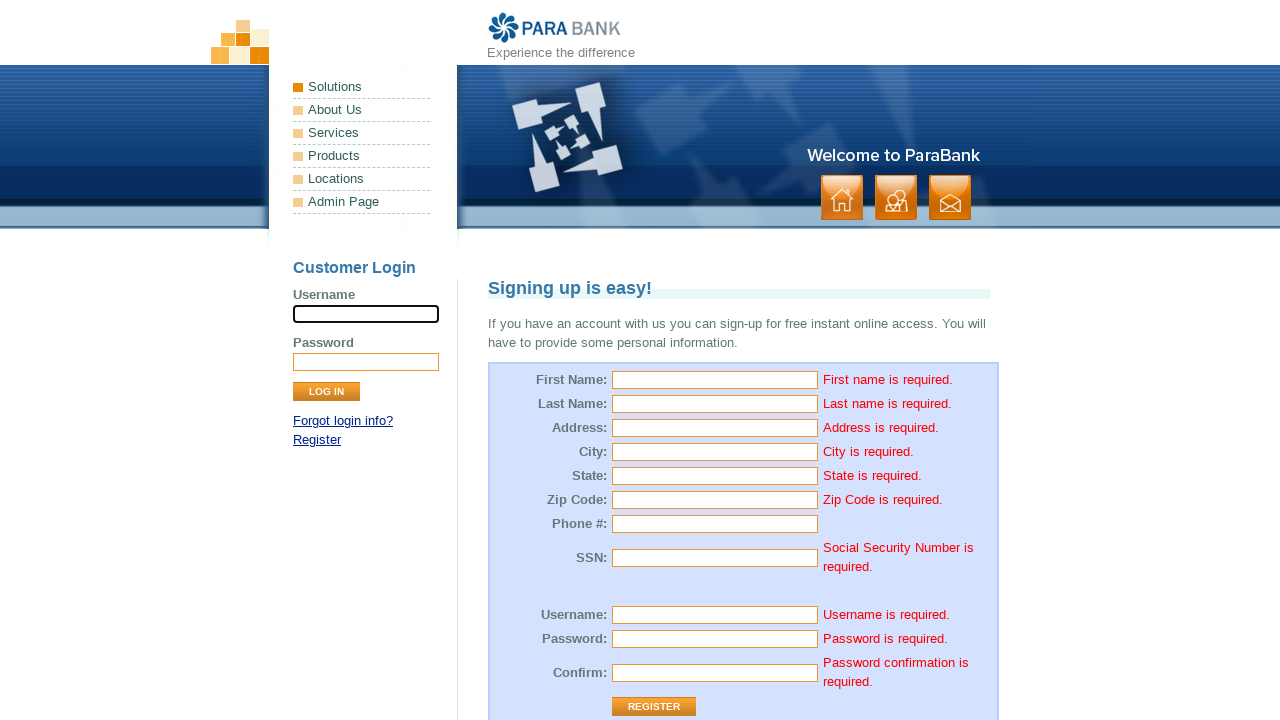